Navigates to W3Schools HTML tables tutorial page and verifies that the customers table is present and contains data rows.

Starting URL: https://www.w3schools.com/html/html_tables.asp

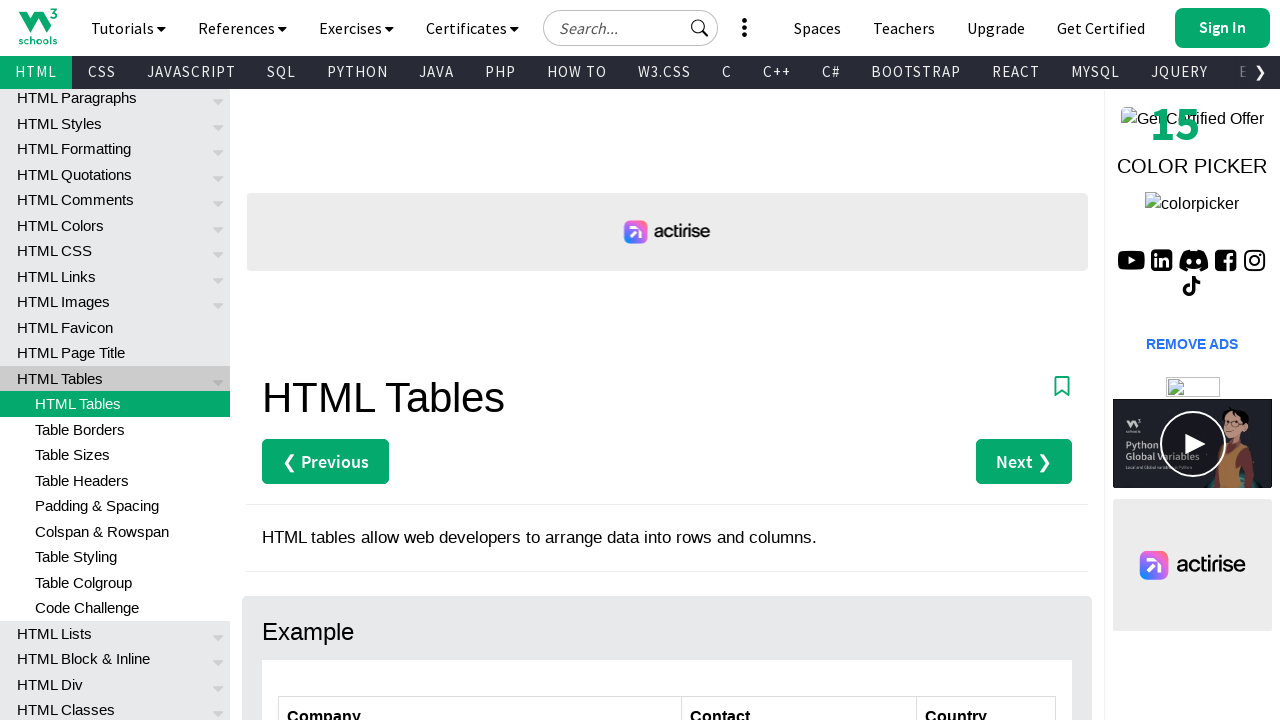

Waited for customers table to be visible on the page
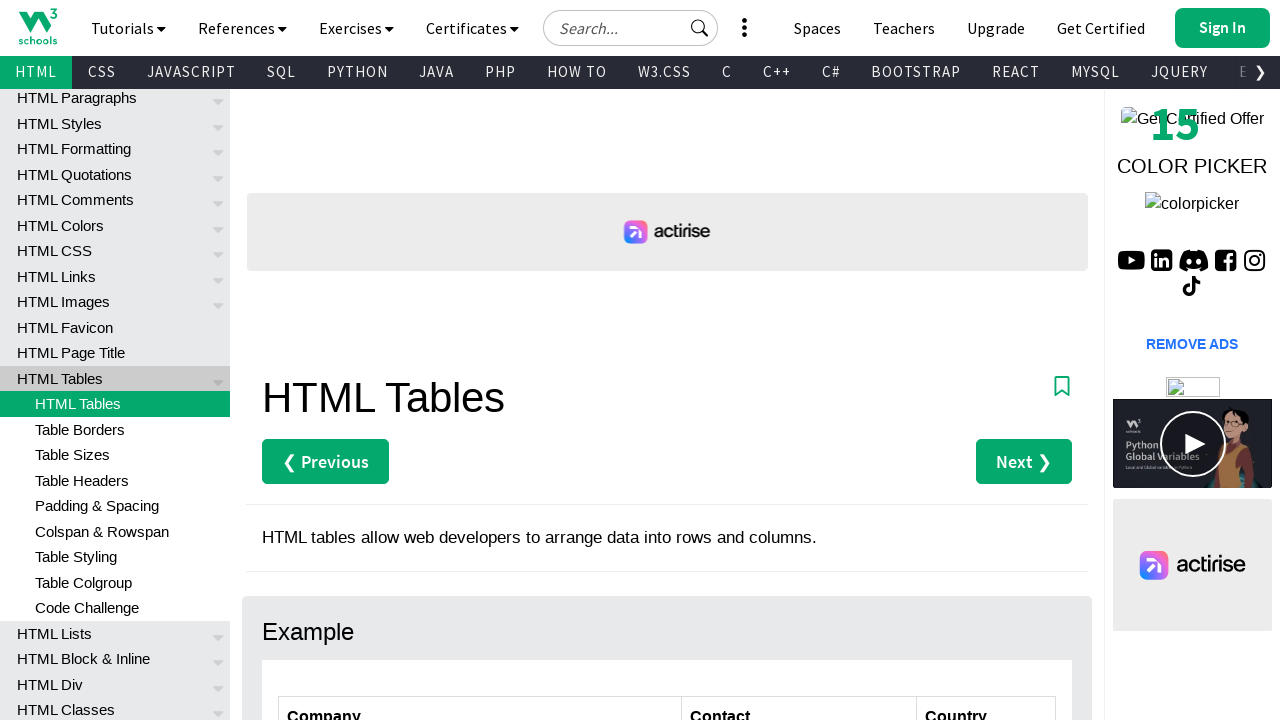

Located all table rows in customers table
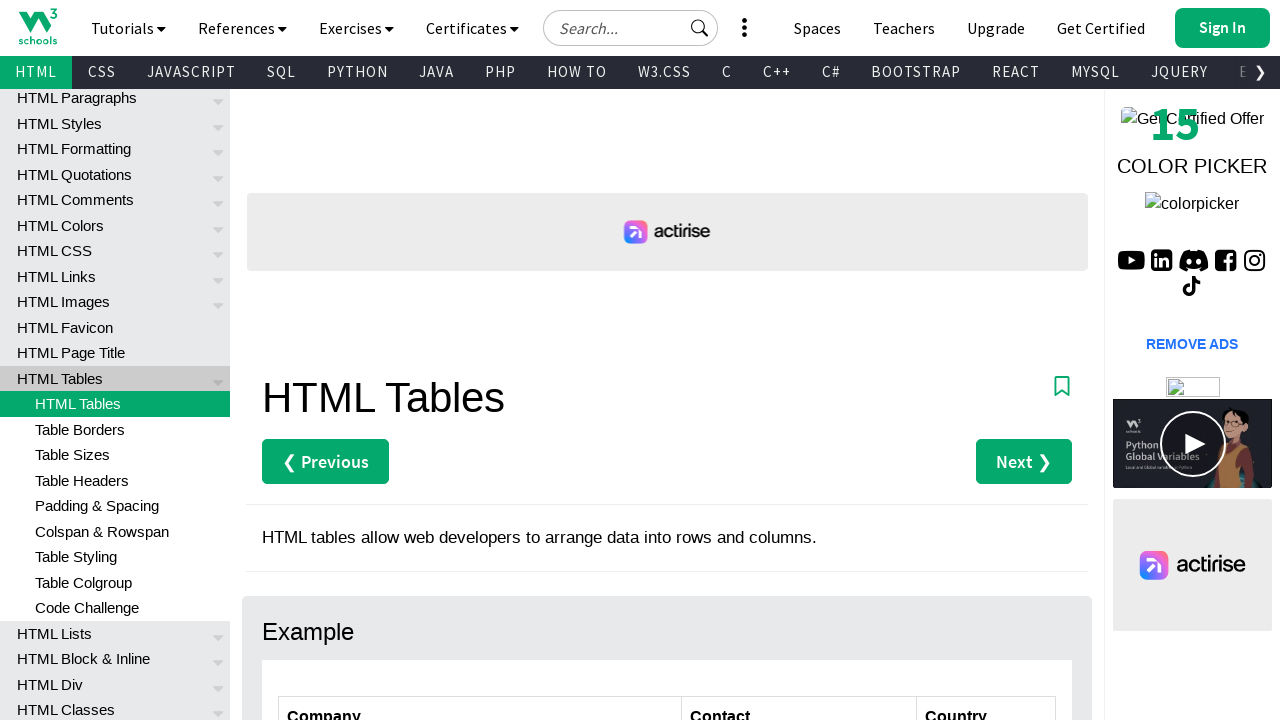

Counted table rows: 7 rows found
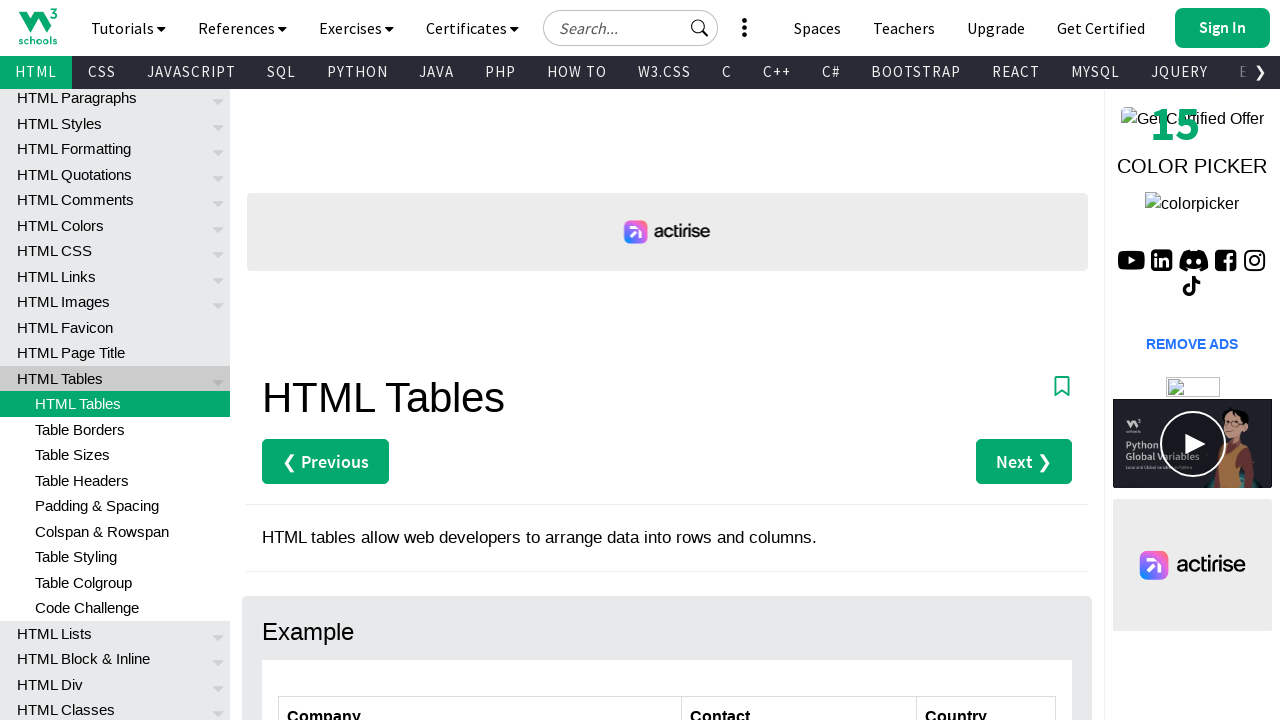

Verified that table contains data rows (more than header row)
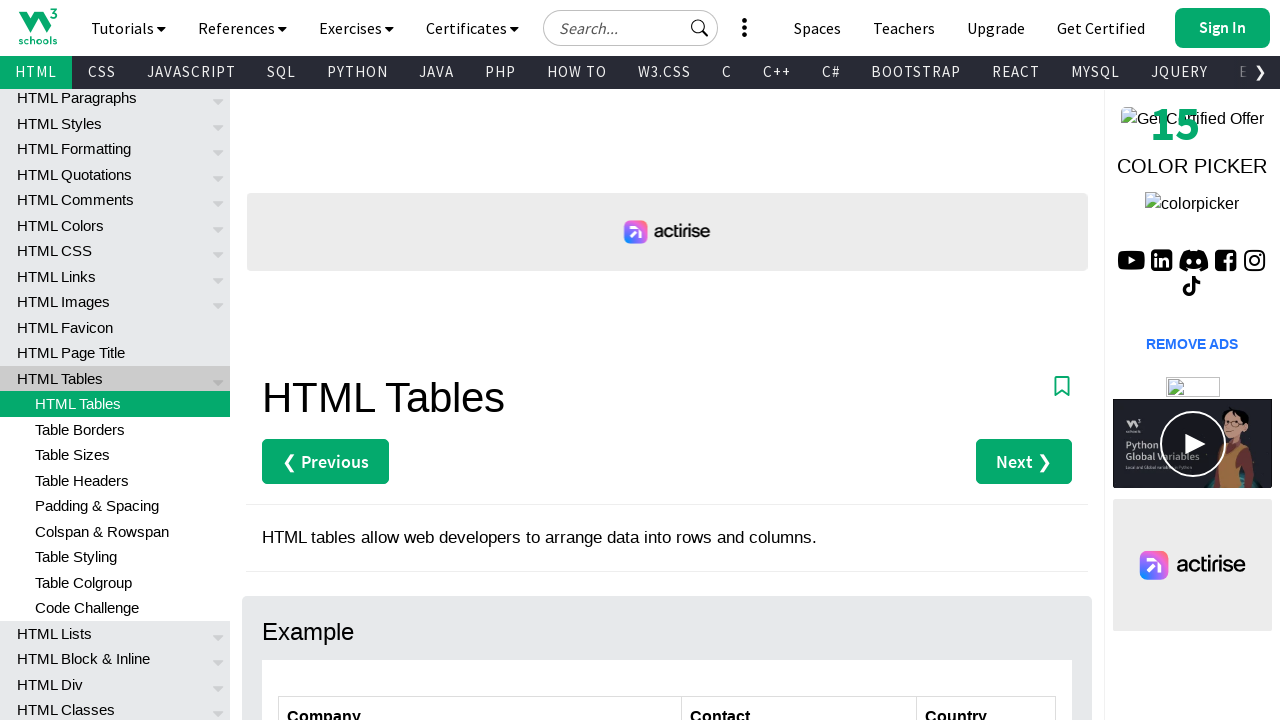

Clicked on first data cell in customers table to verify interactivity at (480, 360) on xpath=//*[@id='customers']/tbody/tr[2]/td[1]
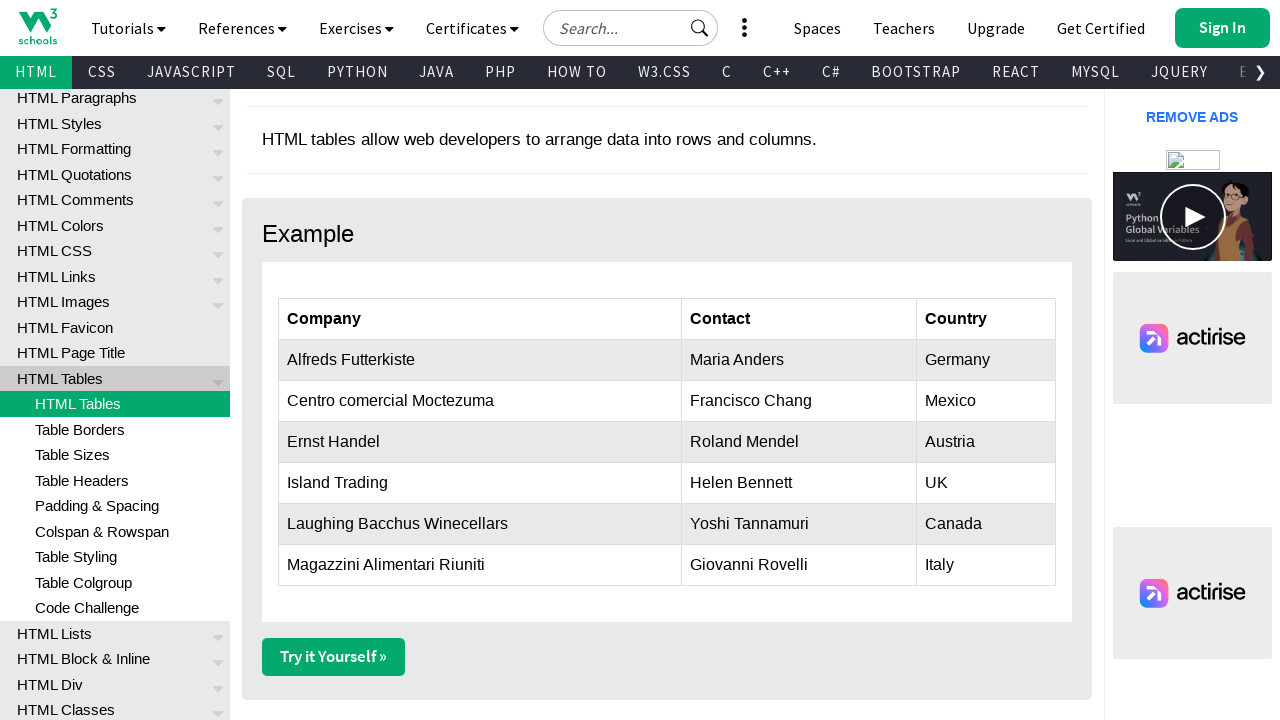

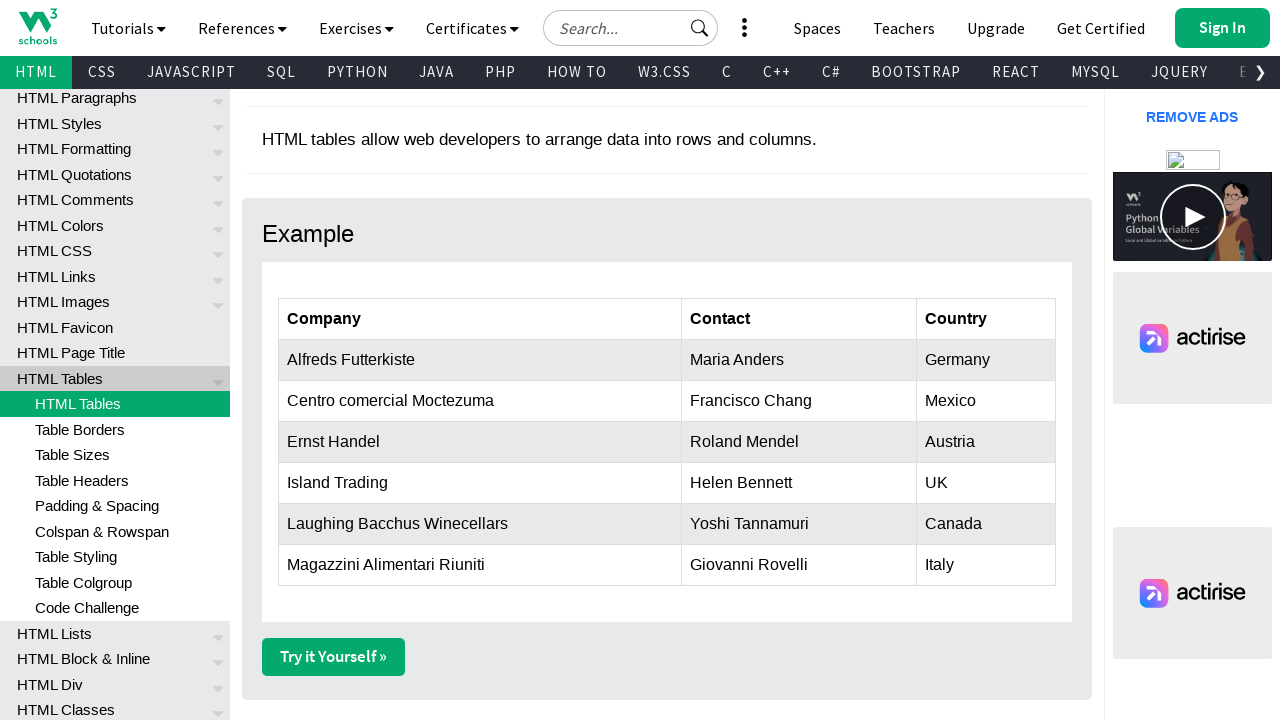